Tests auto-suggestive dropdown functionality by typing partial text and selecting a matching option from the dropdown suggestions

Starting URL: https://rahulshettyacademy.com/dropdownsPractise/

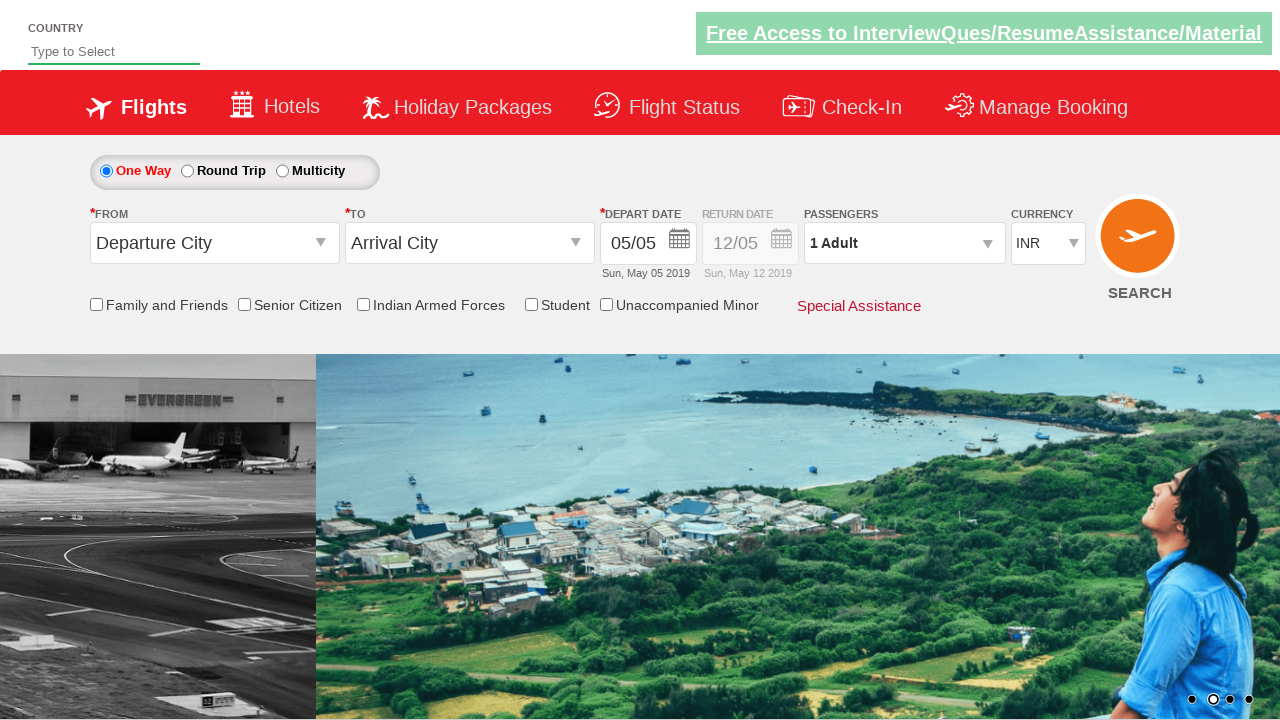

Filled autosuggest field with 'In' on #autosuggest
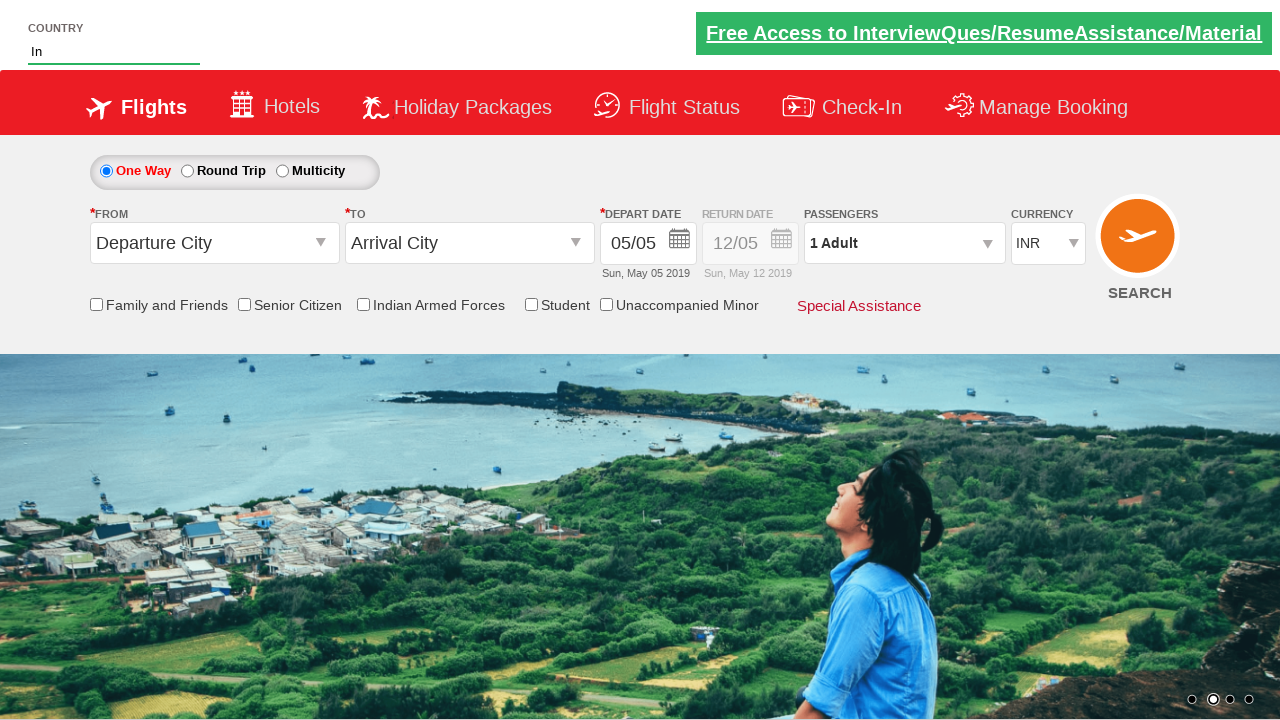

Dropdown suggestions appeared
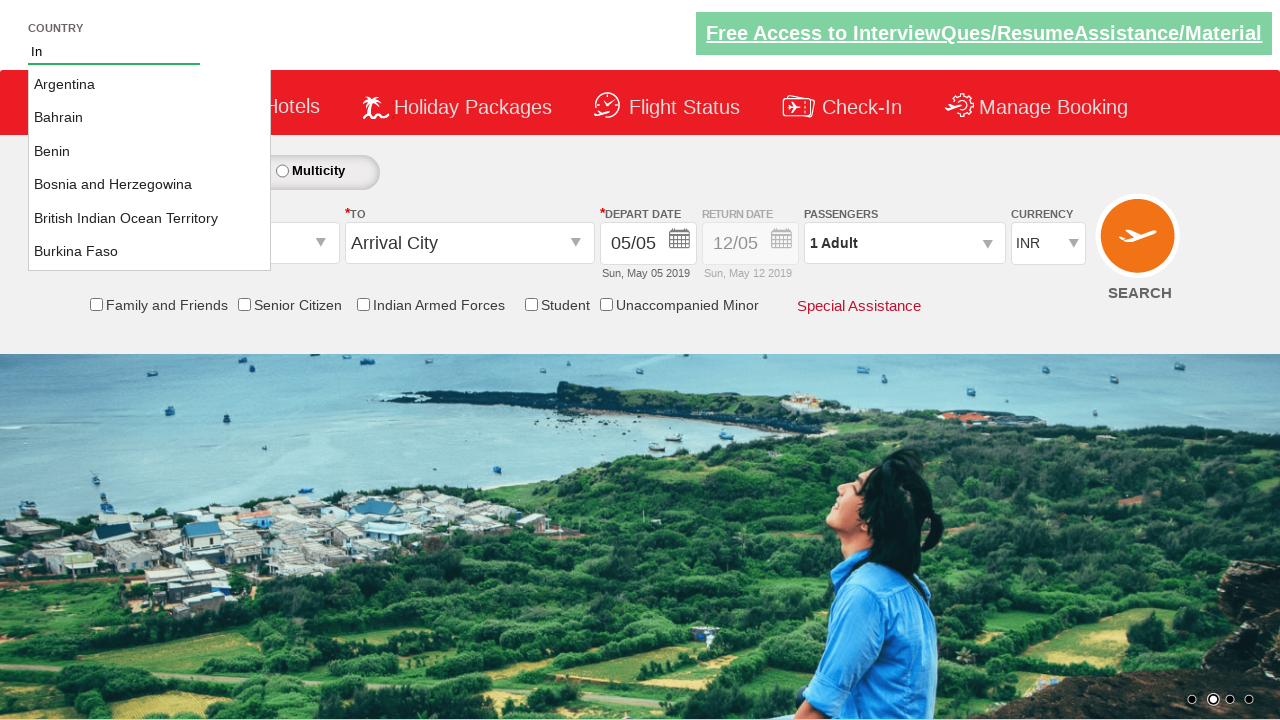

Retrieved all dropdown option elements
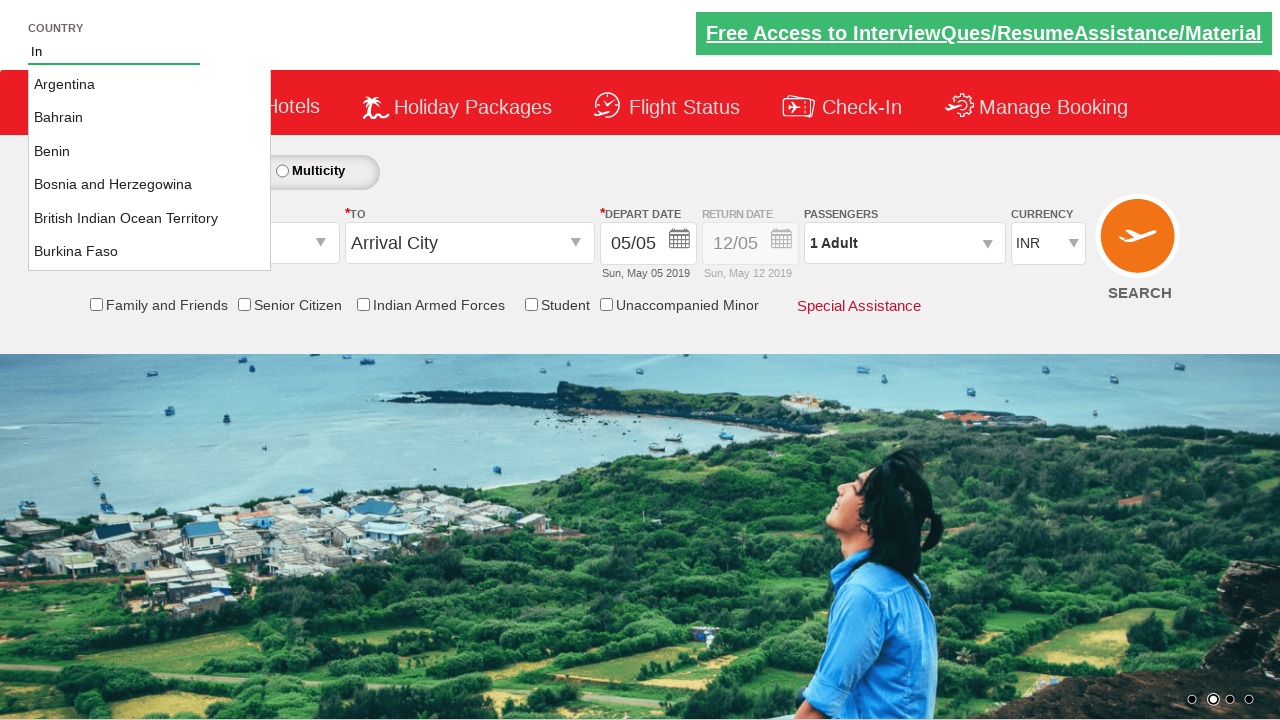

Selected 'India' from auto-suggestive dropdown at (150, 168) on .ui-menu-item >> nth=15
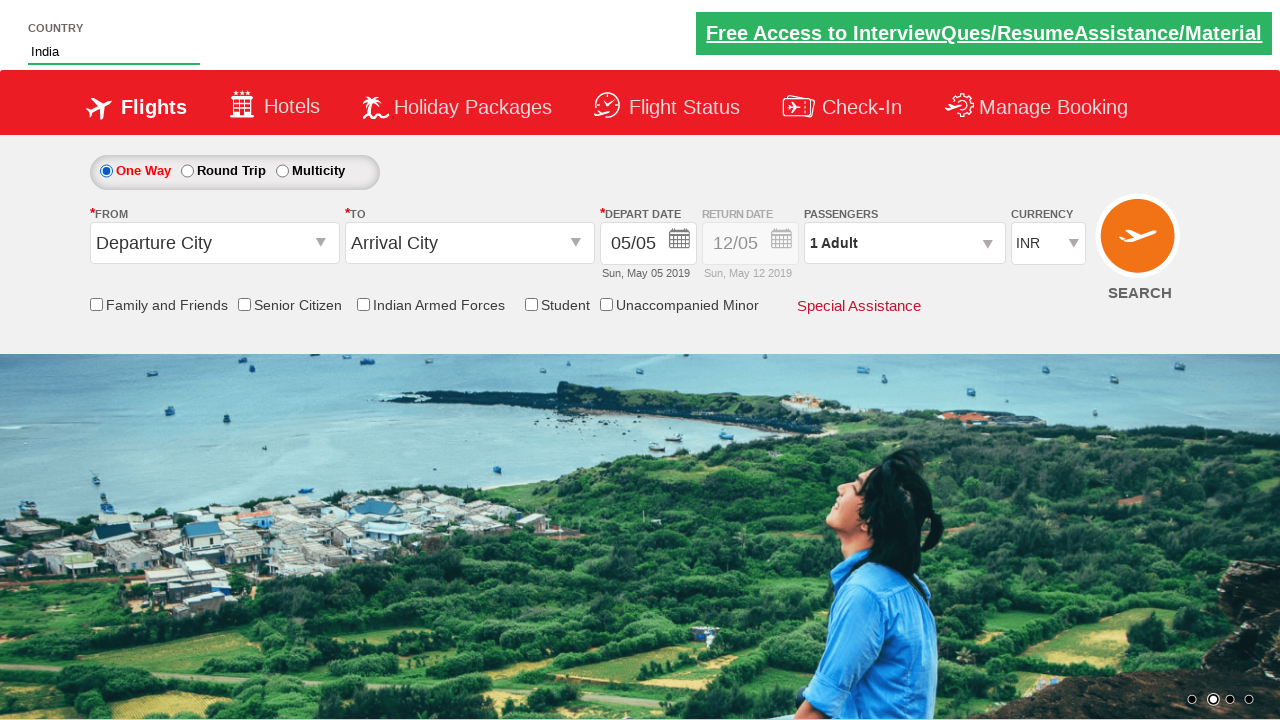

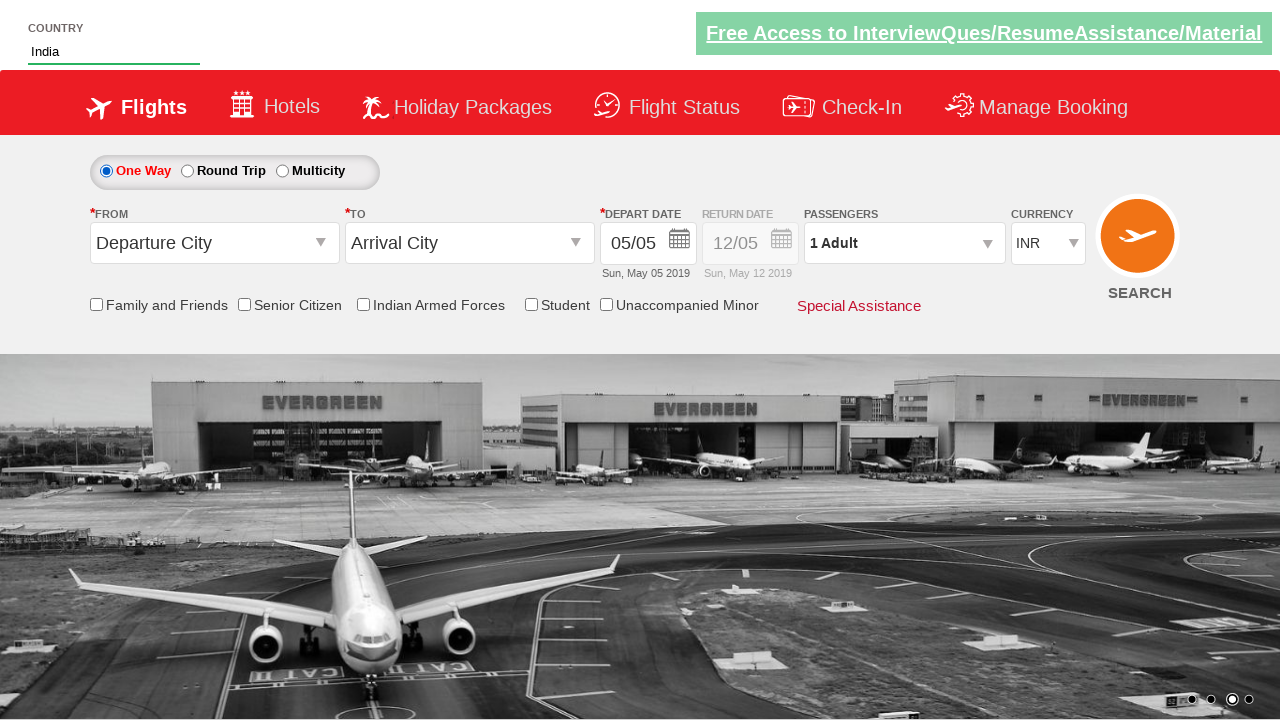